Tests a registration form by filling in personal information fields (first name, last name, email, gender, phone number, address) and submitting the form

Starting URL: https://demoqa.com/automation-practice-form/

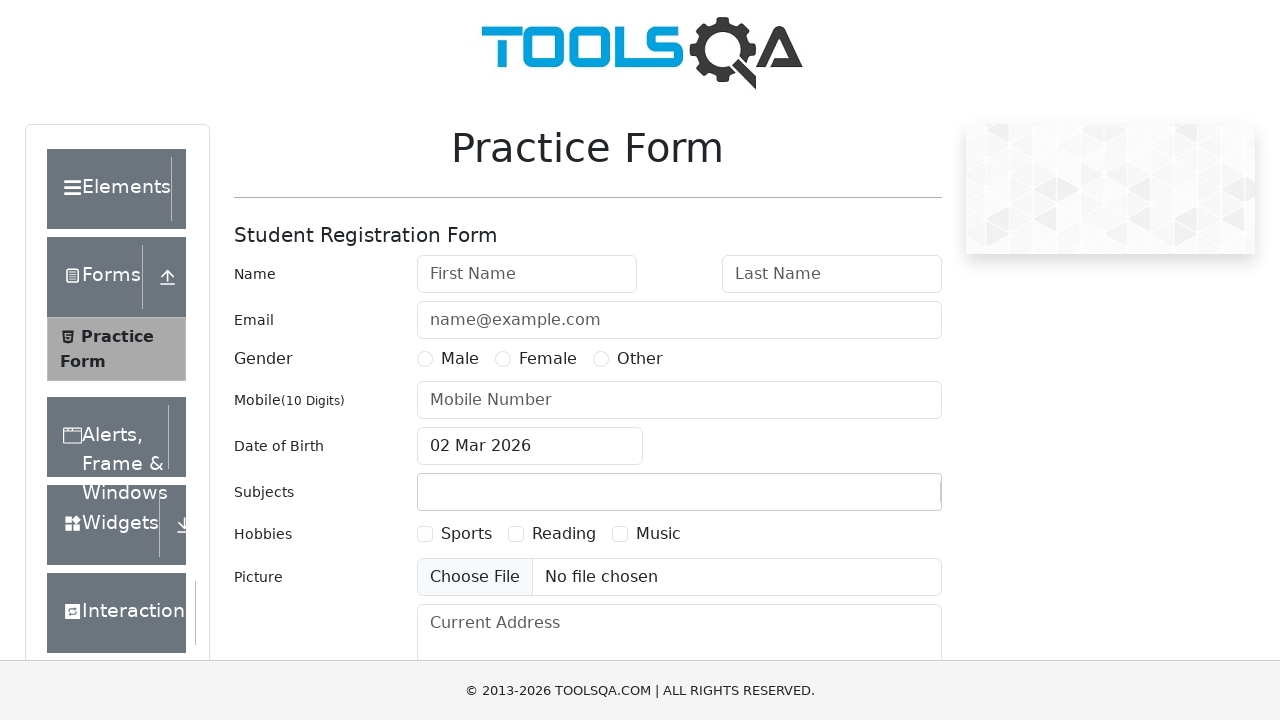

Filled first name field with 'Olesya' on #firstName
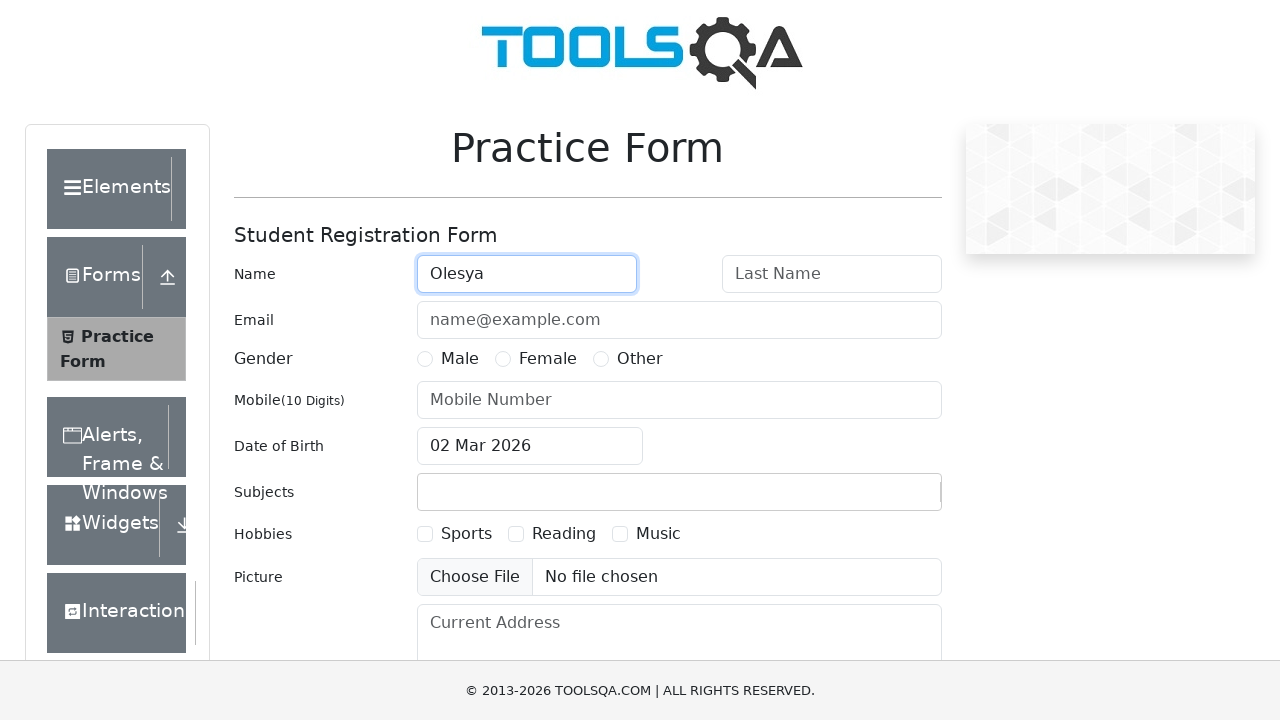

Filled last name field with 'Predeina' on #lastName
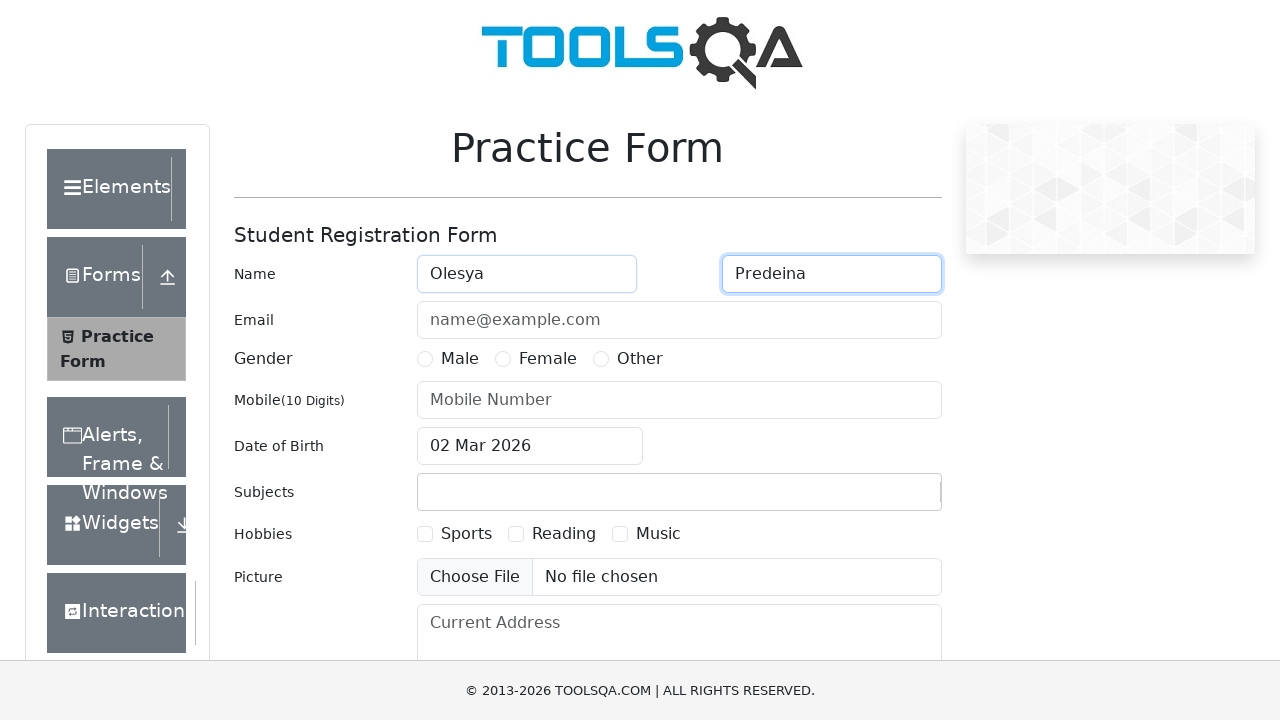

Filled email field with 'OVpredeina@yandex.ru' on #userEmail
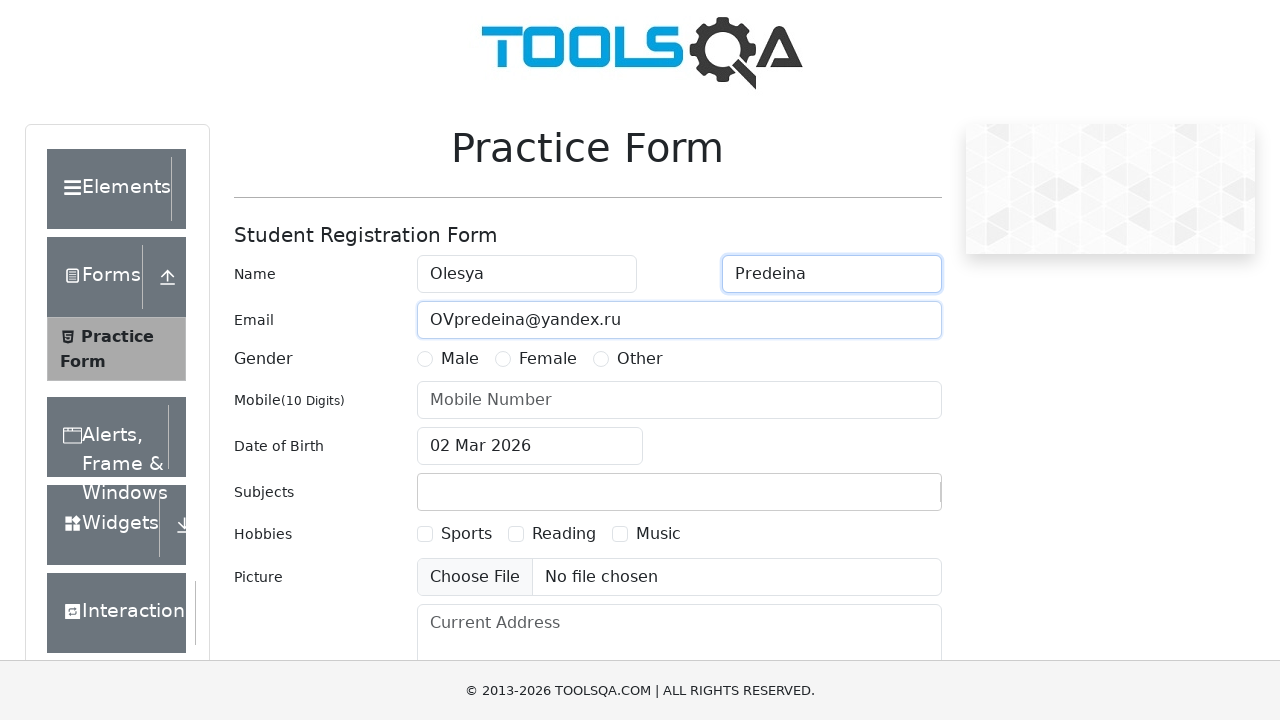

Selected Female gender radio button at (548, 359) on label[for='gender-radio-2']
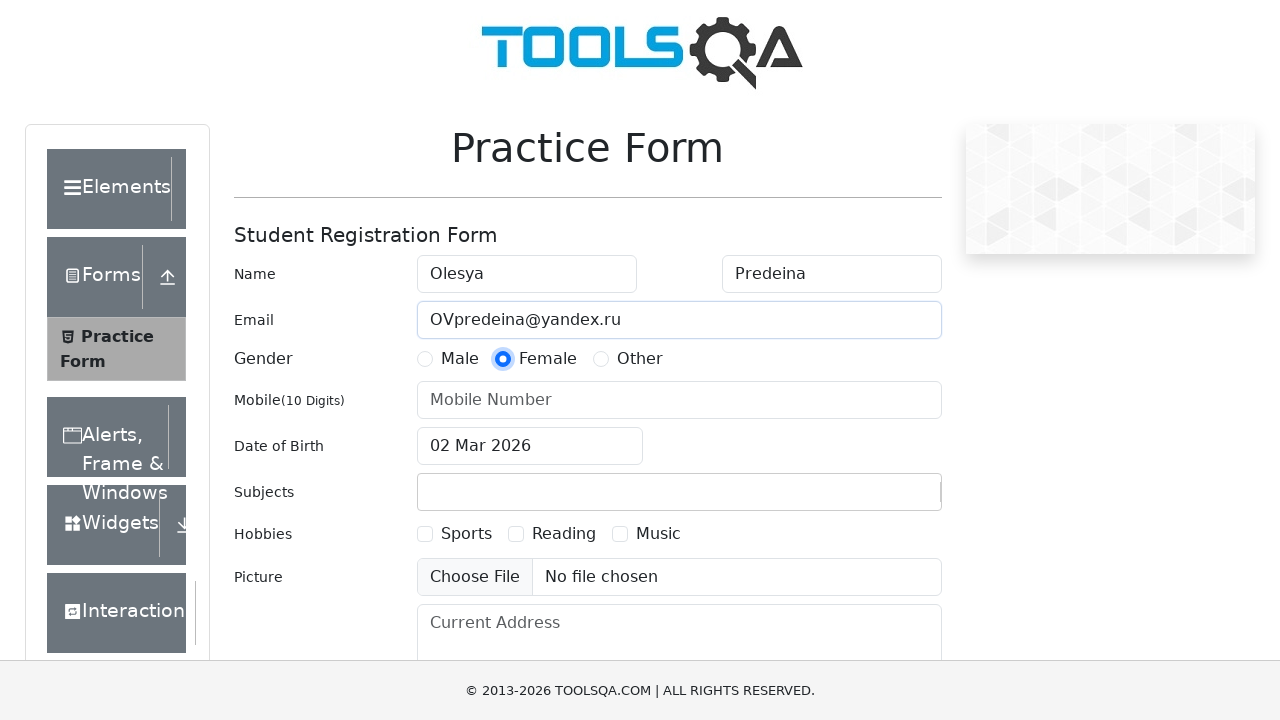

Filled phone number field with '9630069504' on #userNumber
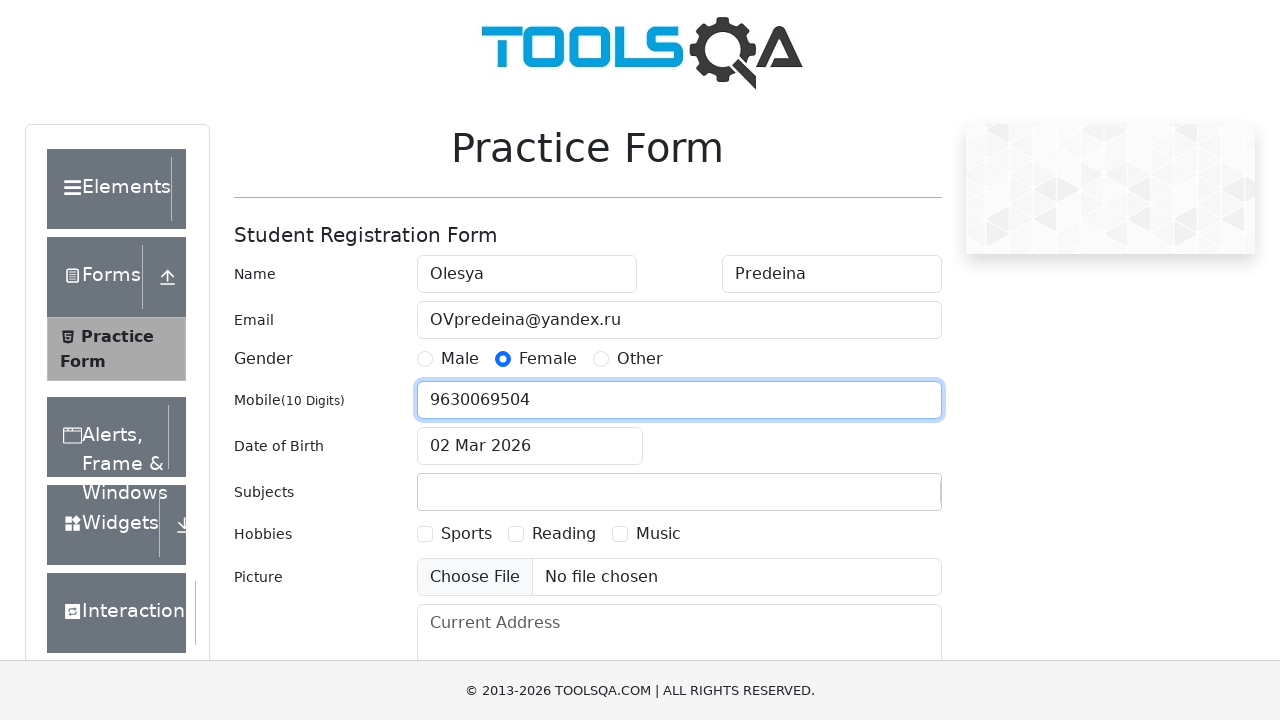

Filled address field with 'Галкино' on #currentAddress
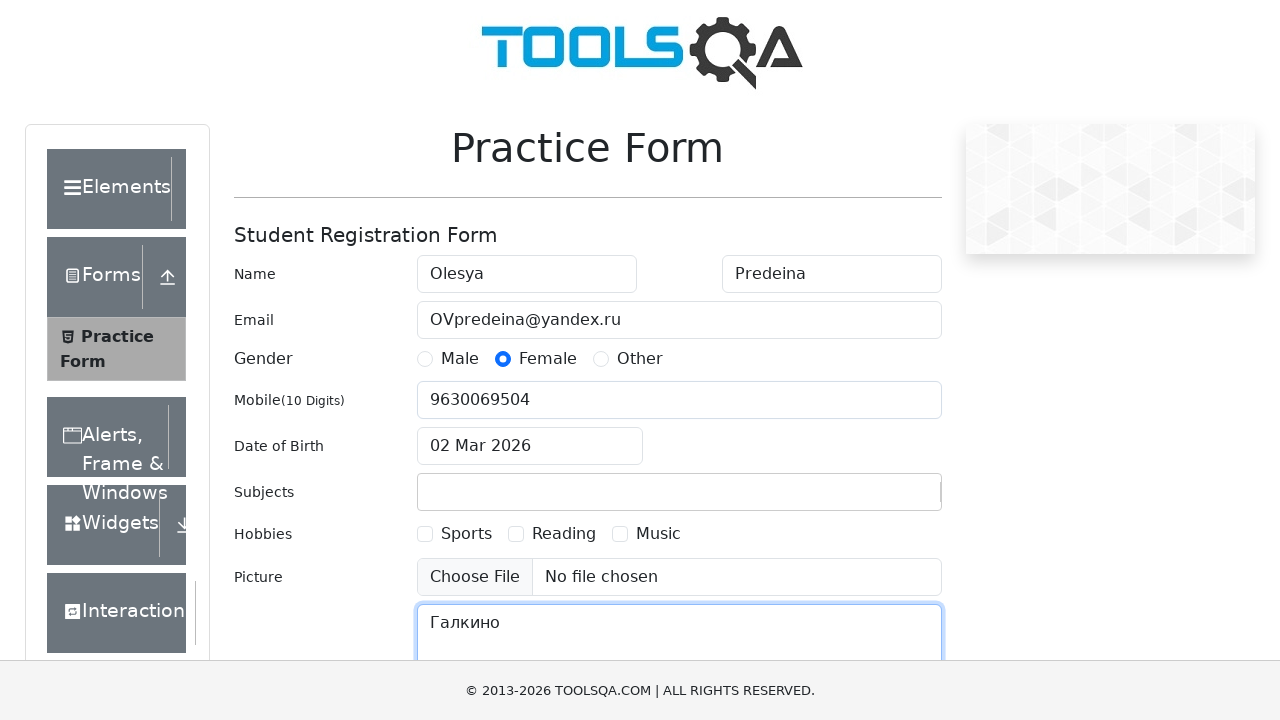

Clicked submit button to submit the registration form at (885, 499) on [type='submit']
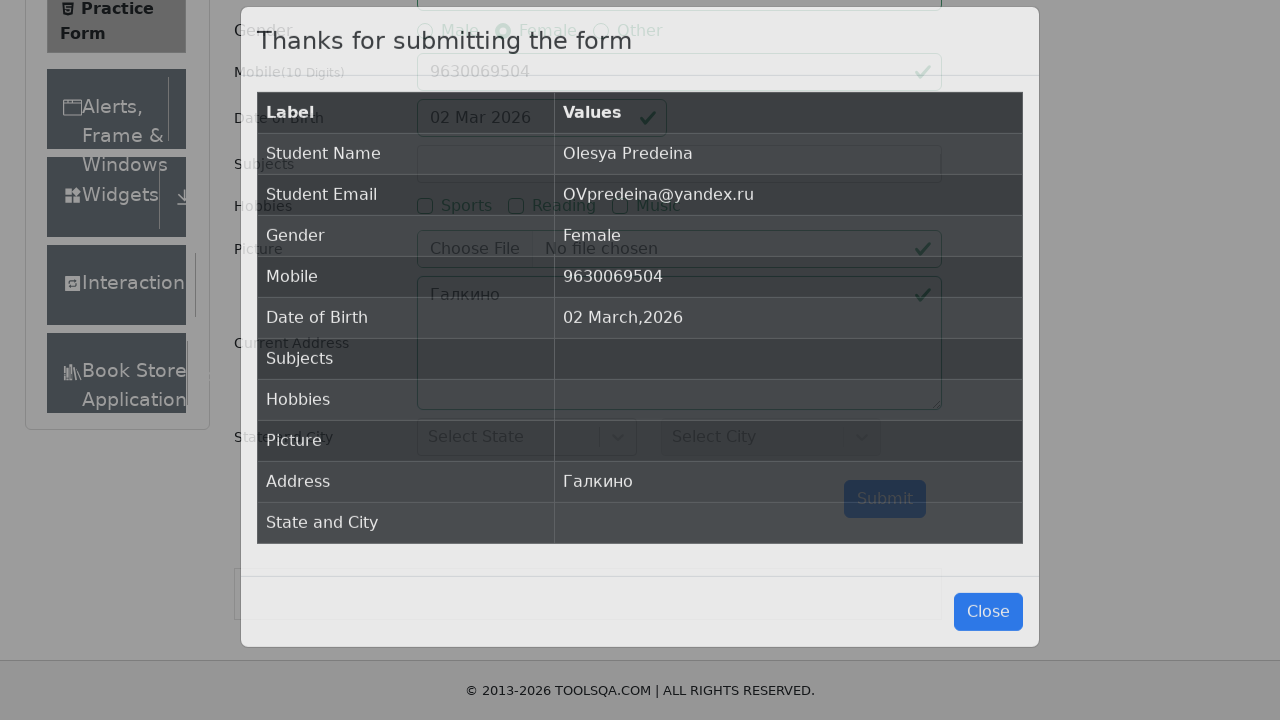

Form submission confirmation appeared with 'Thanks for submitting the form' message
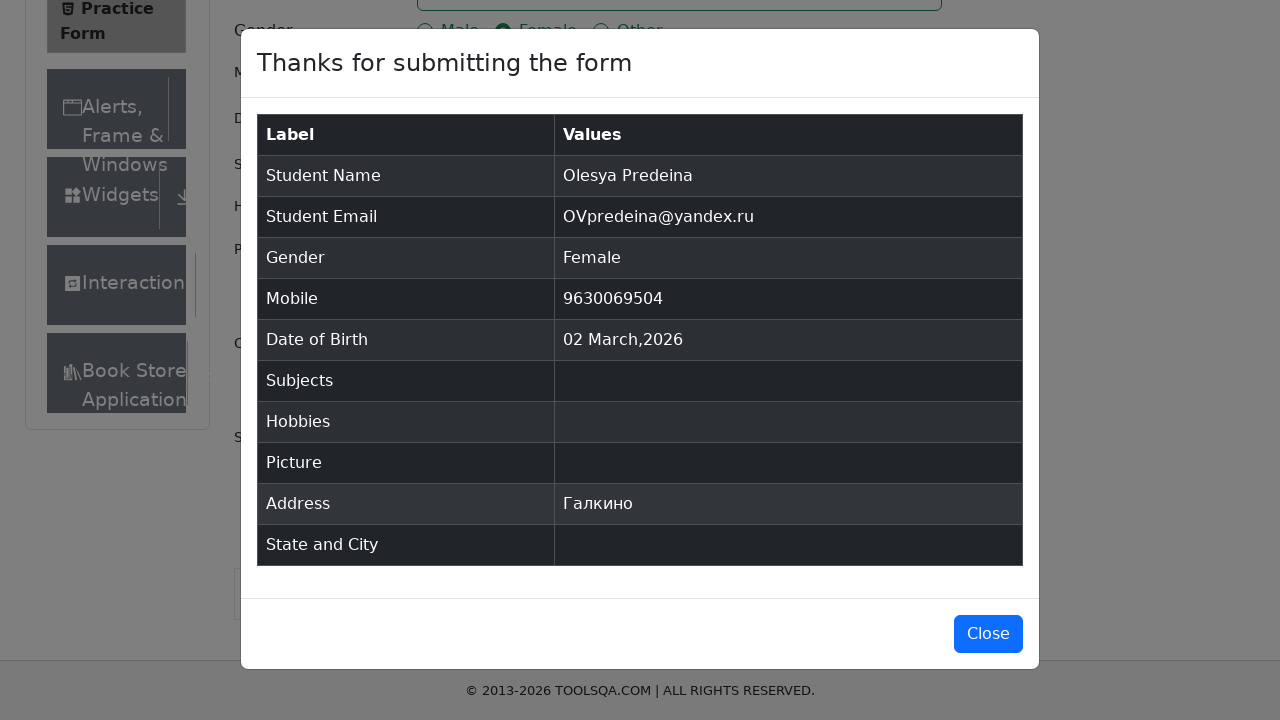

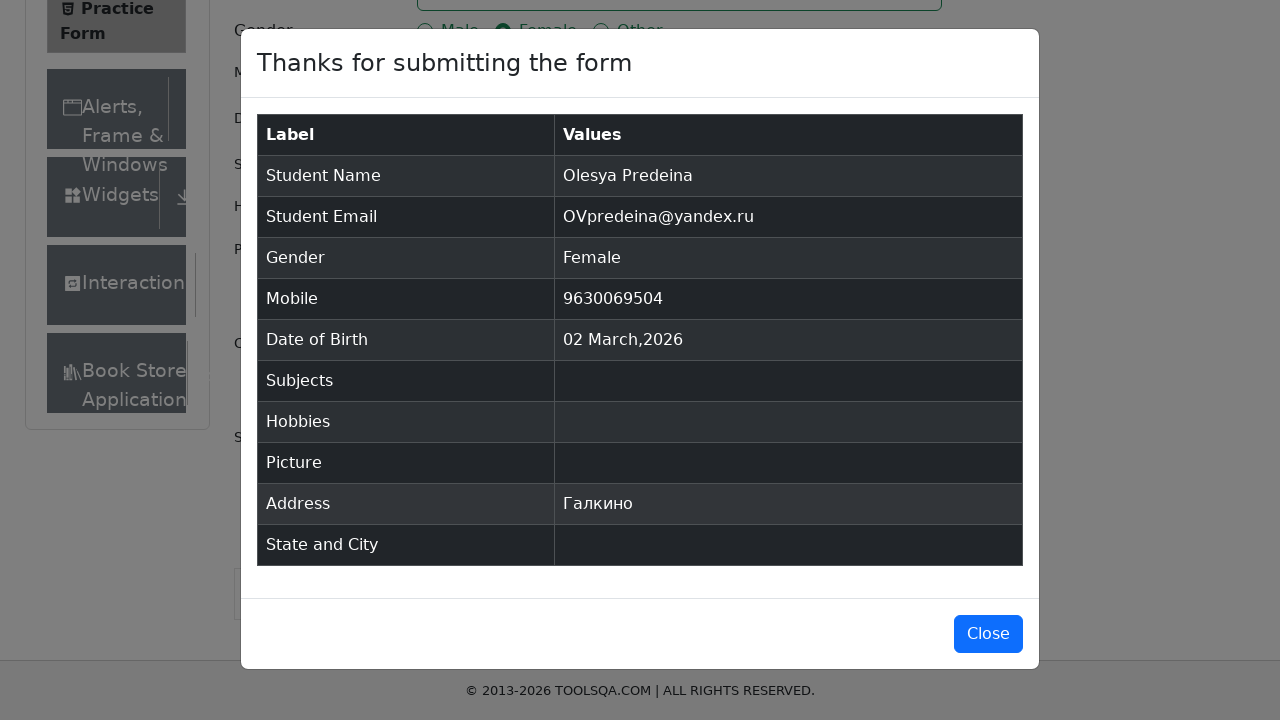